Tests interaction with a JavaScript prompt popup by clicking a button to trigger the prompt, entering text, and accepting it

Starting URL: https://www.w3schools.com/js/tryit.asp?filename=tryjs_prompt

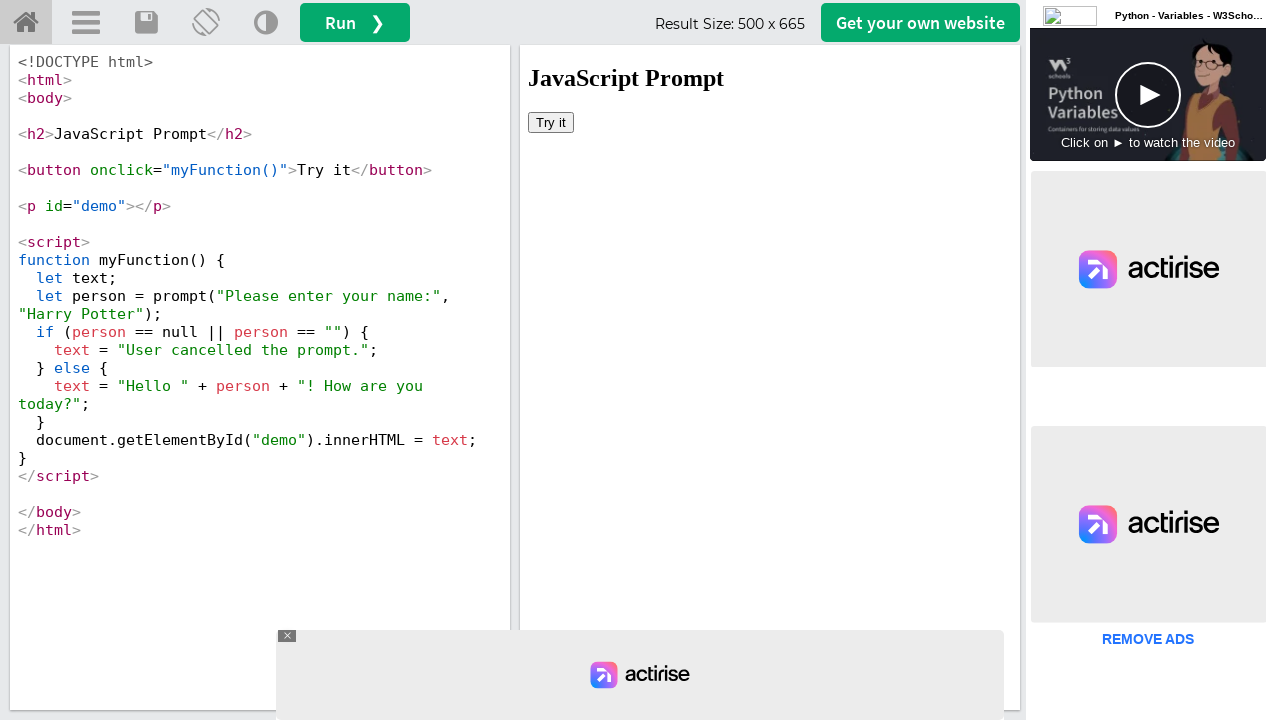

Located iframe with id 'iframeResult'
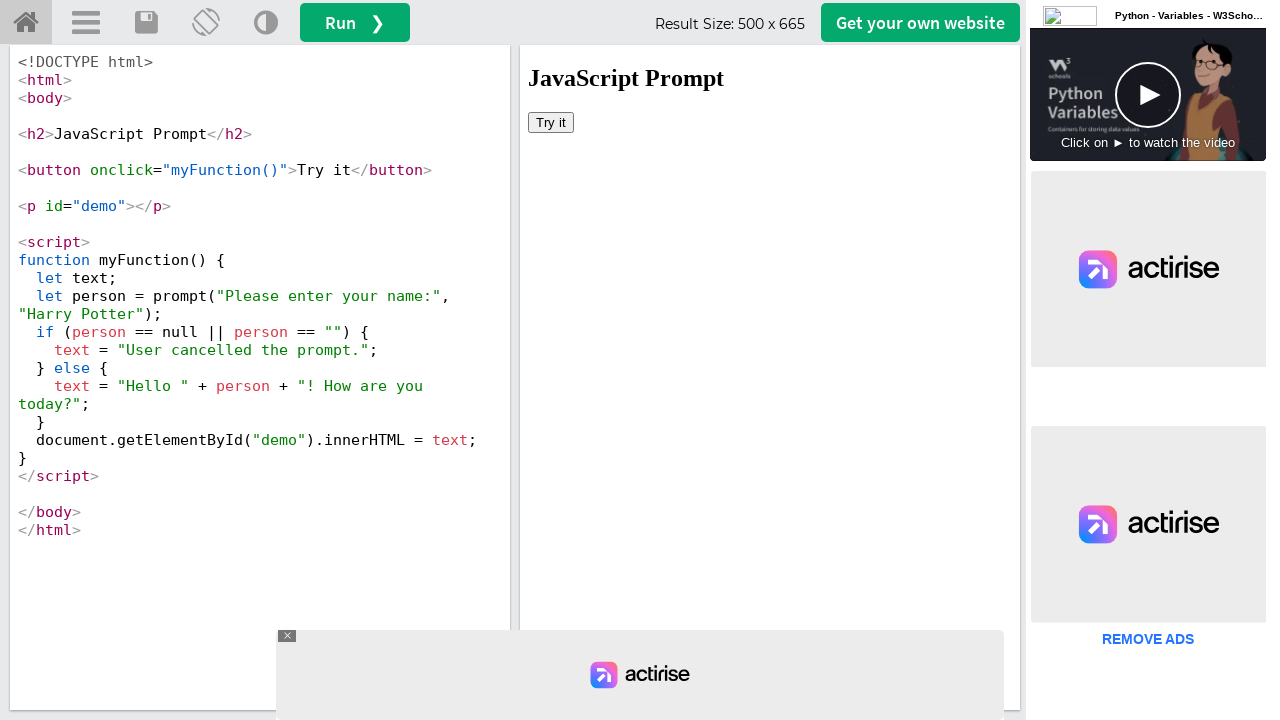

Clicked 'Try it' button to trigger prompt at (551, 122) on #iframeResult >> internal:control=enter-frame >> xpath=//button[text()='Try it']
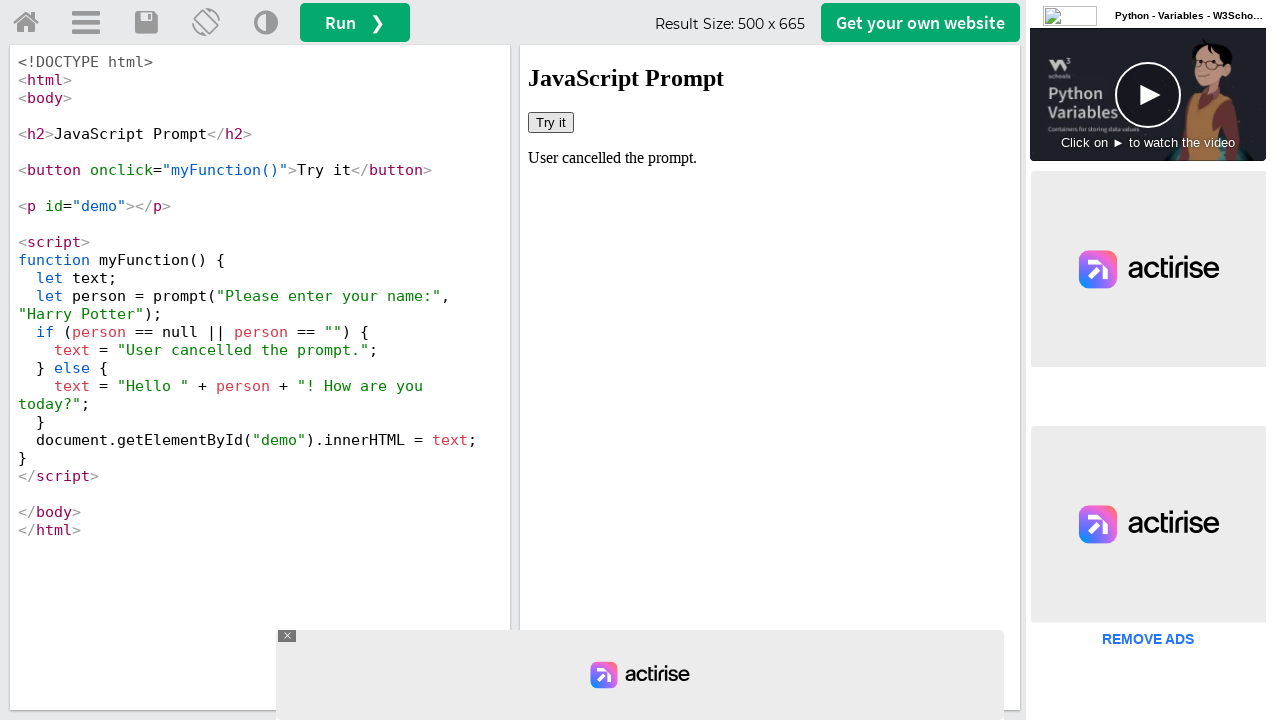

Set up dialog handler to accept prompt with text 'heyhii'
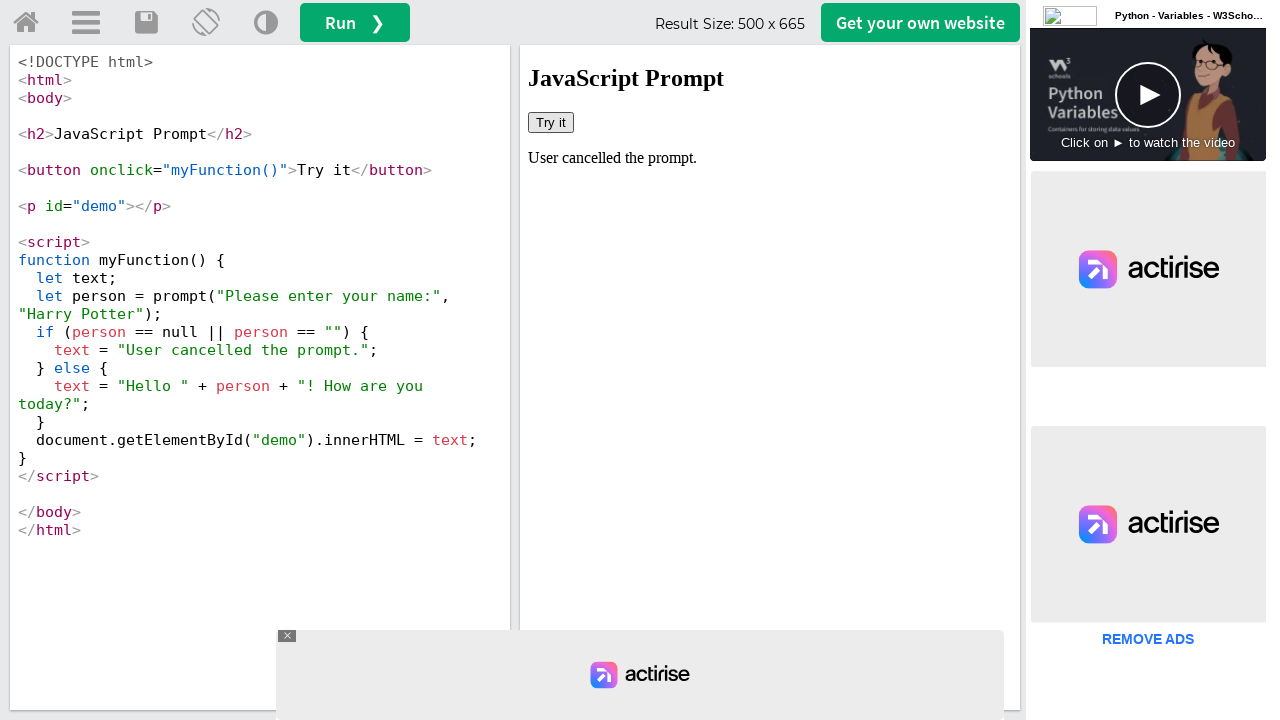

Clicked 'Try it' button again to trigger prompt with handler ready at (551, 122) on #iframeResult >> internal:control=enter-frame >> xpath=//button[text()='Try it']
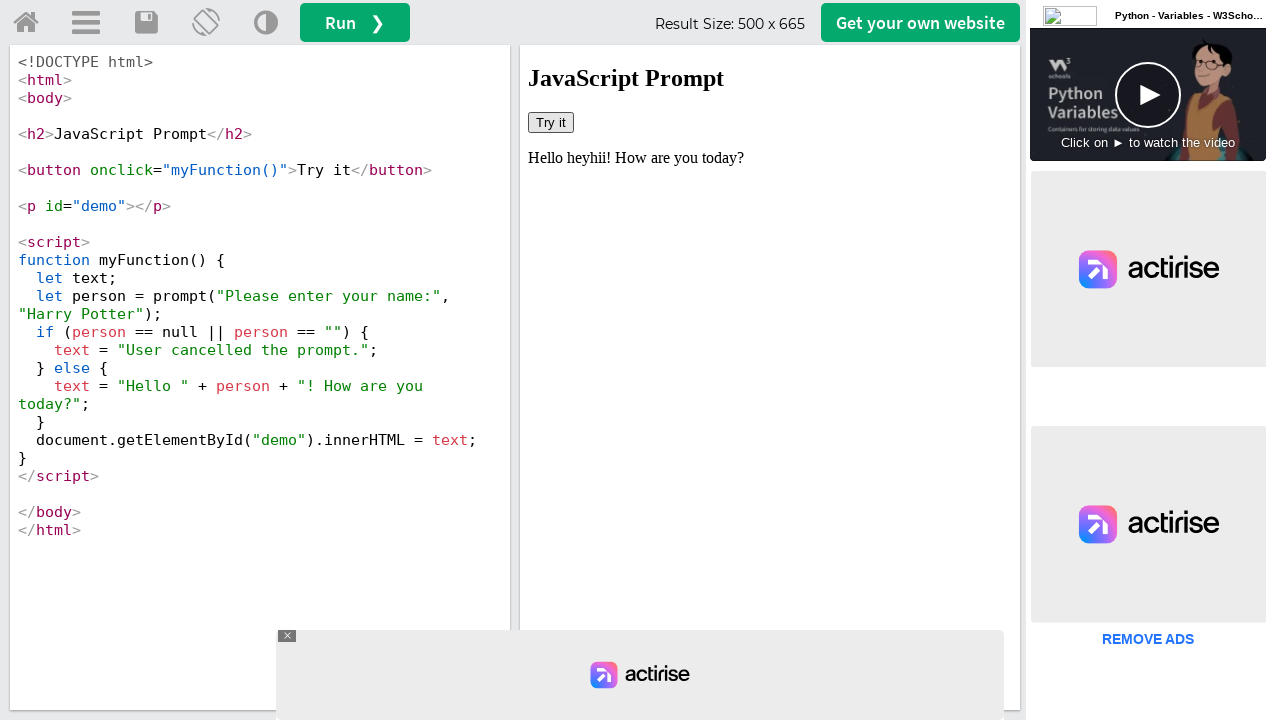

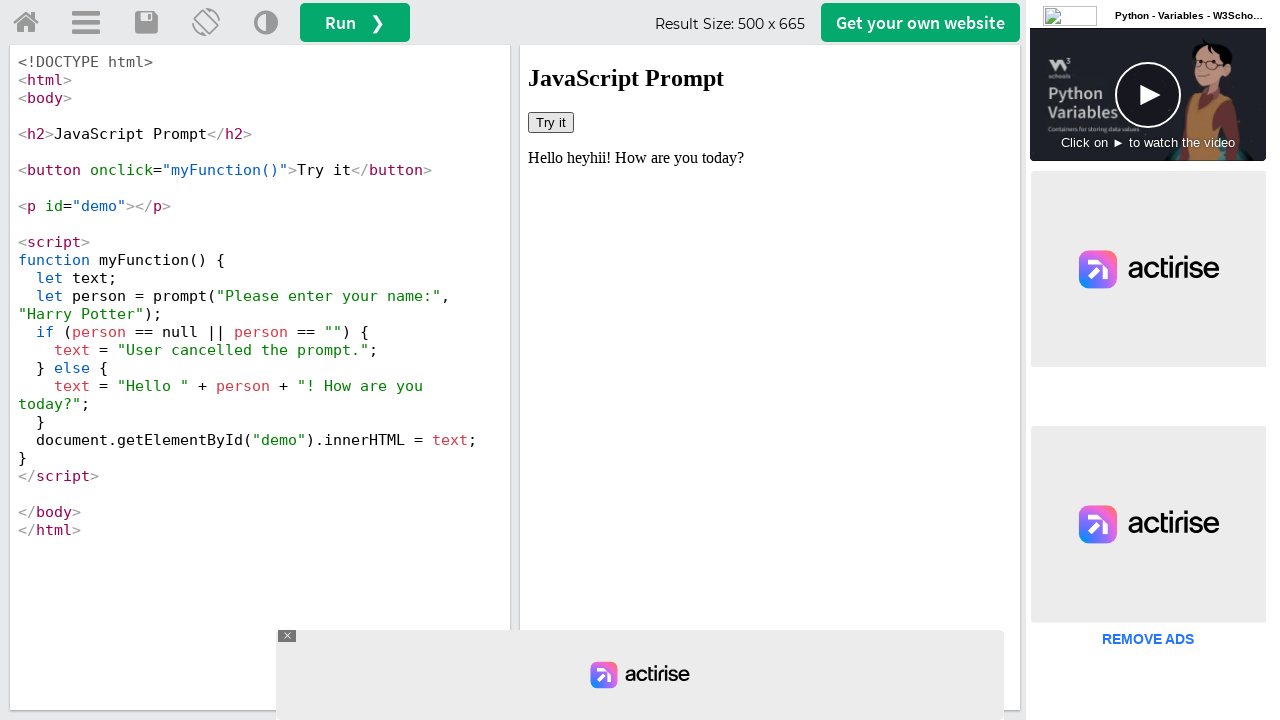